Tests a registration form by filling in required fields (first name, last name, email, phone, address) and submitting, then verifies the success message is displayed.

Starting URL: http://suninjuly.github.io/registration1.html

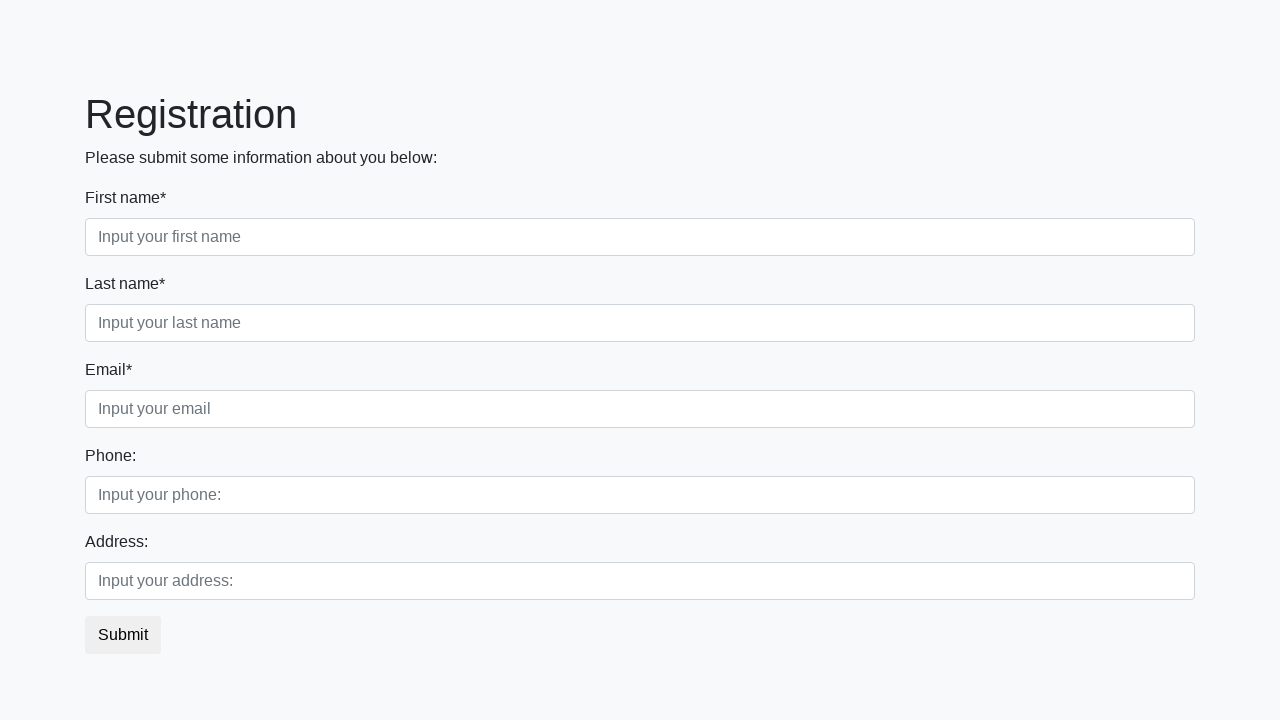

Filled first name field with 'Ivan' on div.first_block input.form-control.first
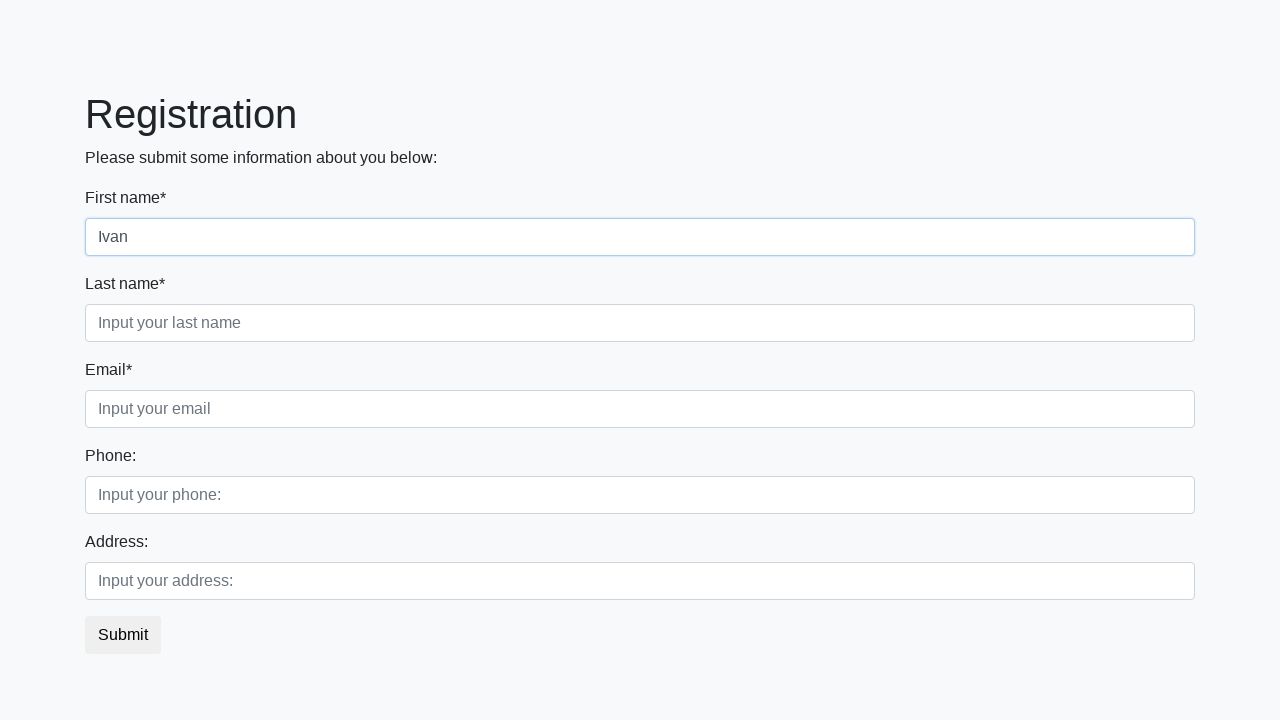

Filled last name field with 'Petrov' on div.first_block input.form-control.second
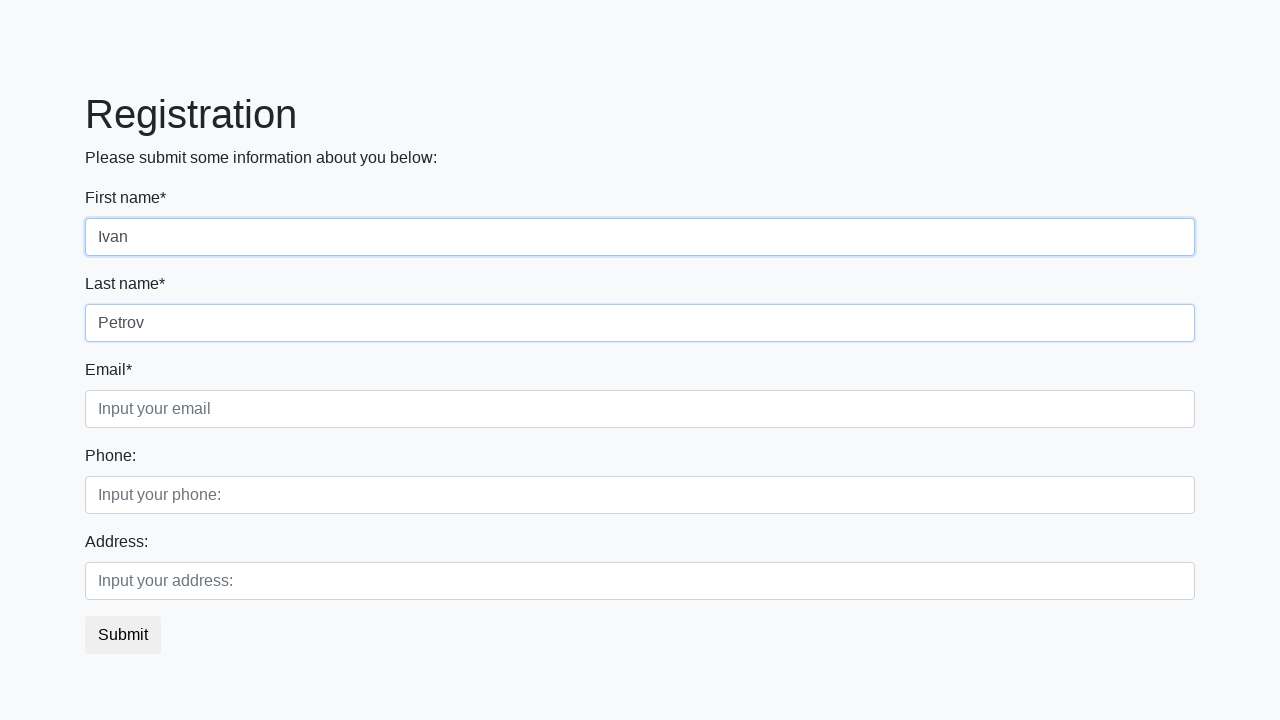

Filled email field with 'abc@abc.com' on div.first_block input.form-control.third
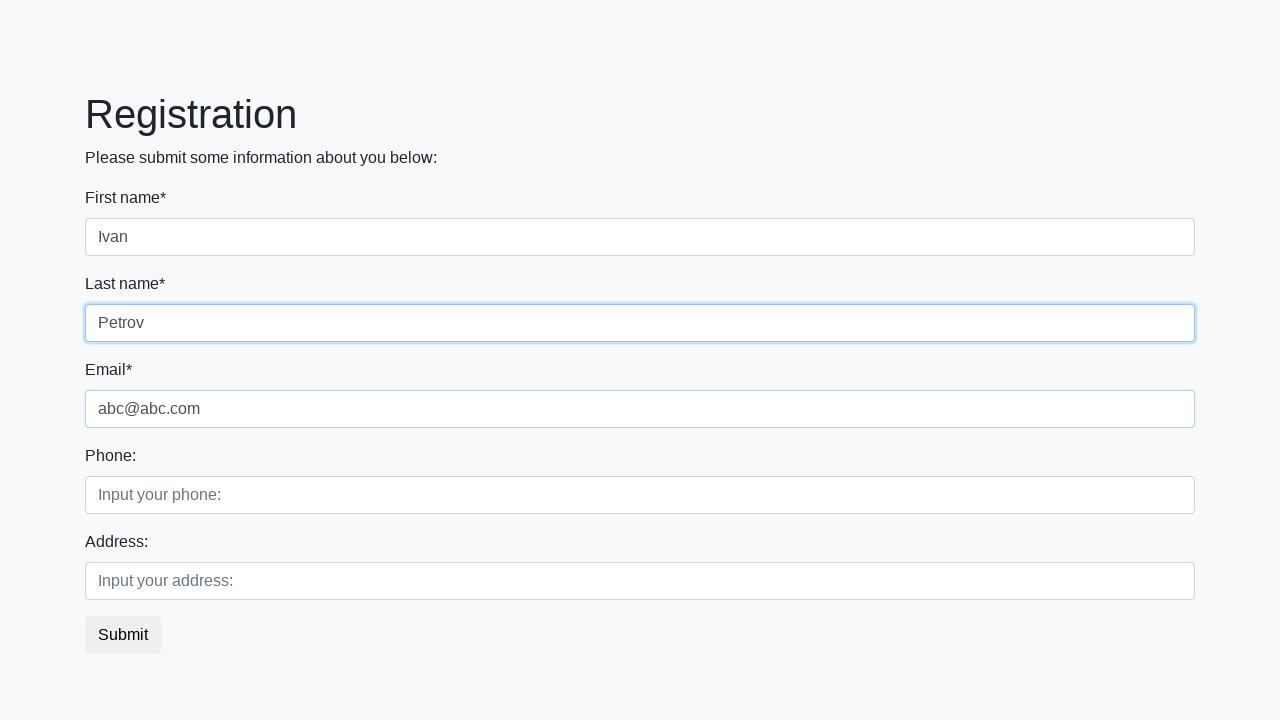

Filled phone number field with '12345' on div.second_block input.form-control.first
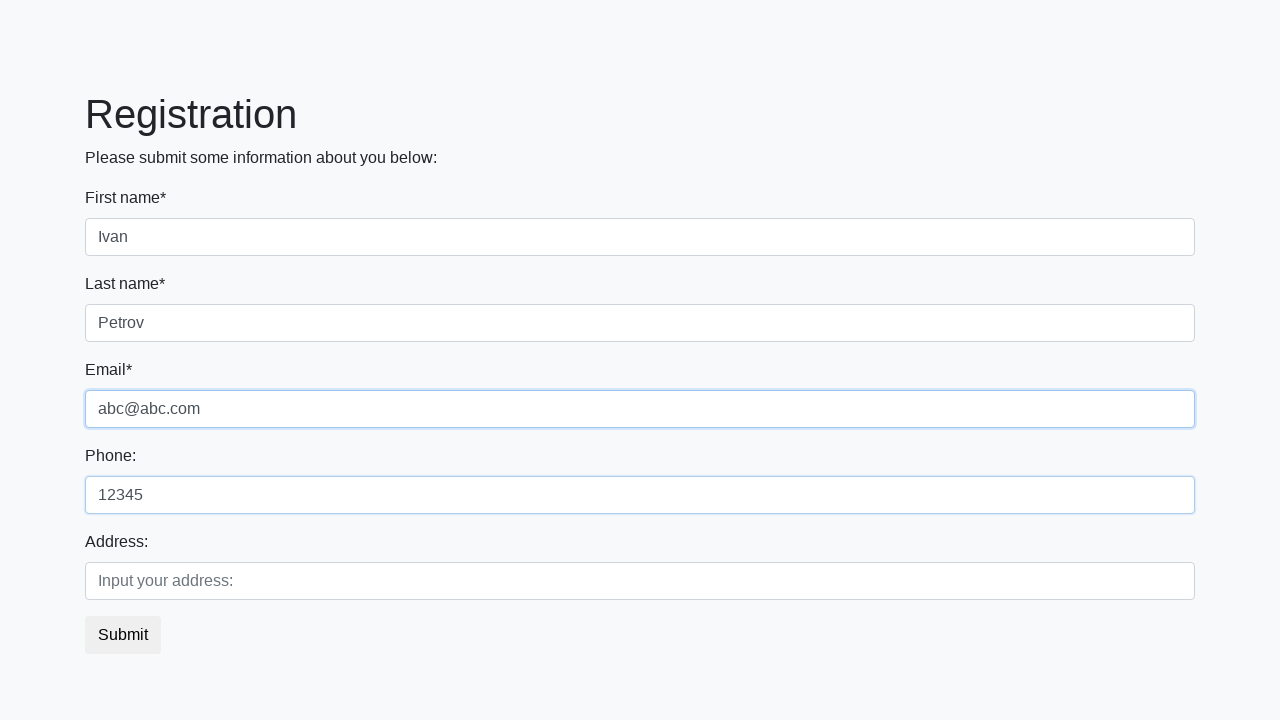

Filled address field with 'street' on div.second_block input.form-control.second
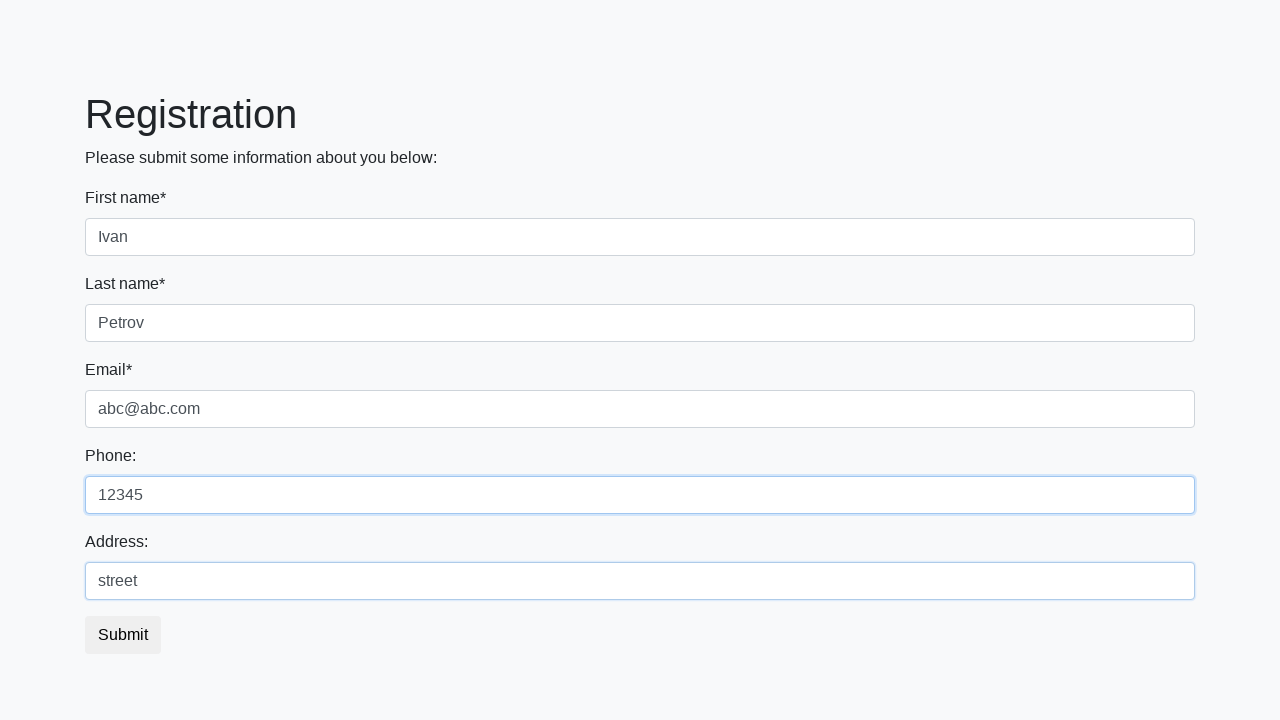

Clicked submit button to register at (123, 635) on button.btn
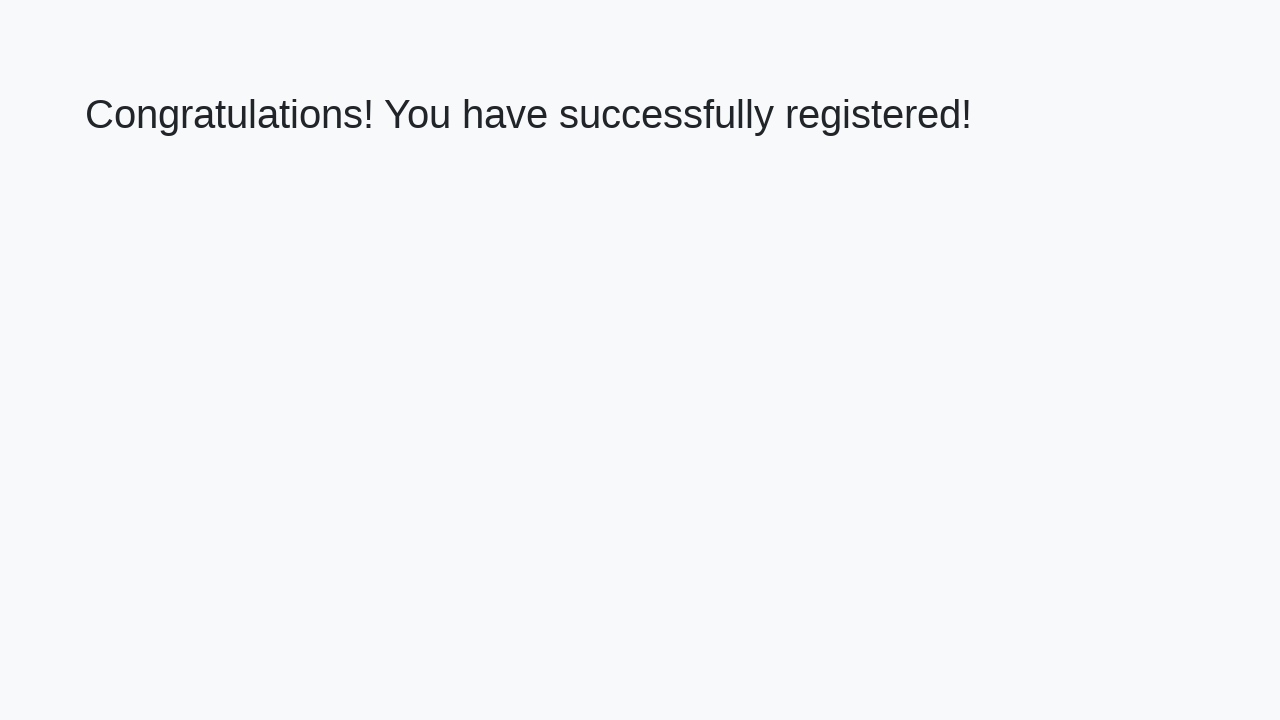

Success message displayed after registration
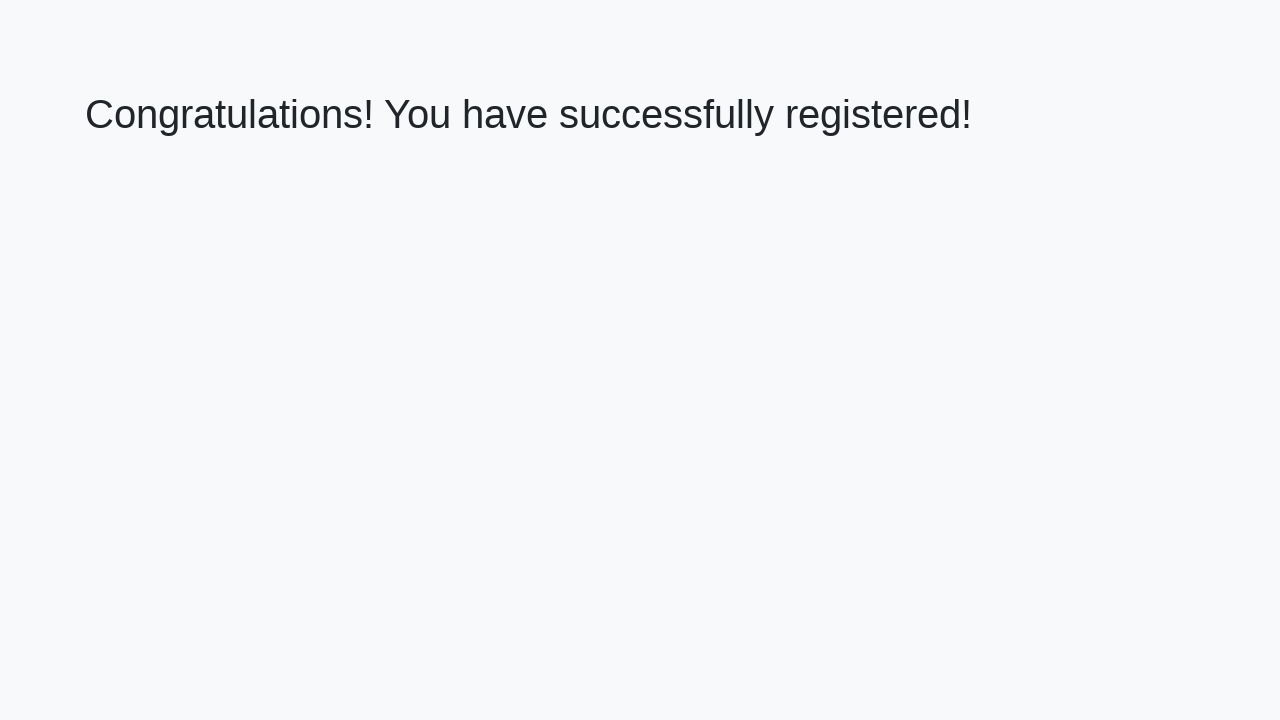

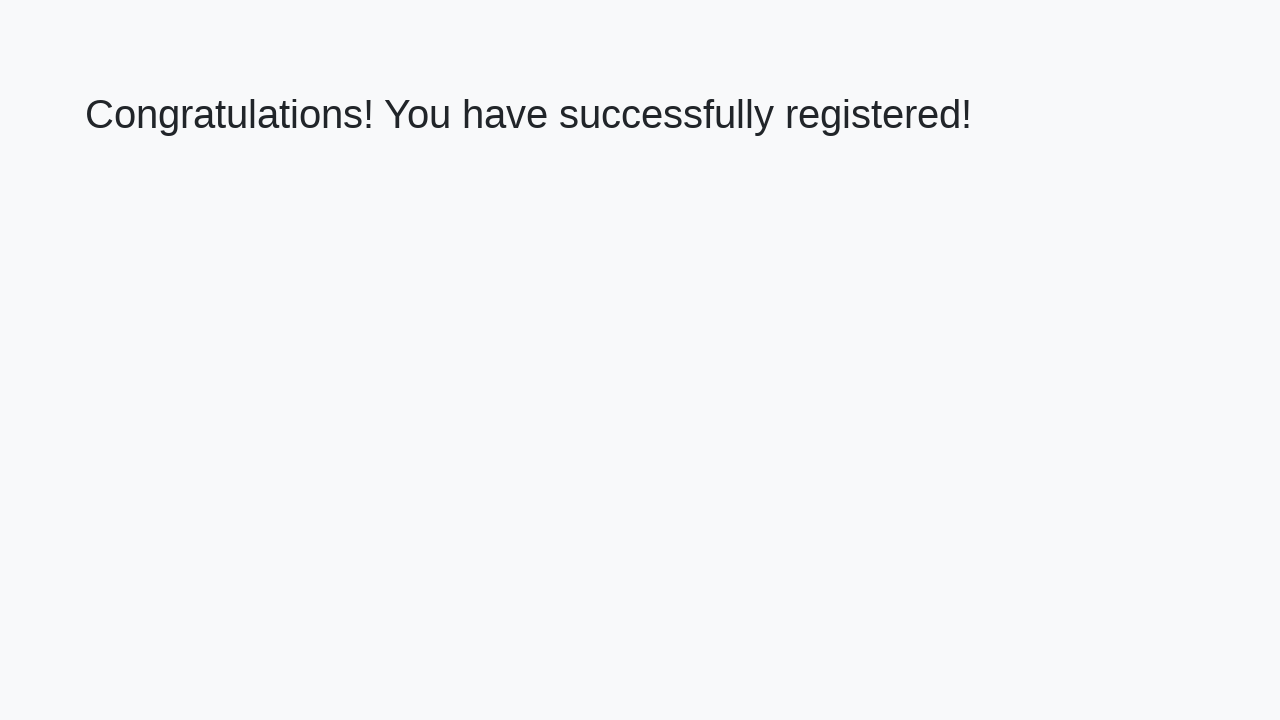